Tests that entered text is trimmed when editing a todo item

Starting URL: https://demo.playwright.dev/todomvc

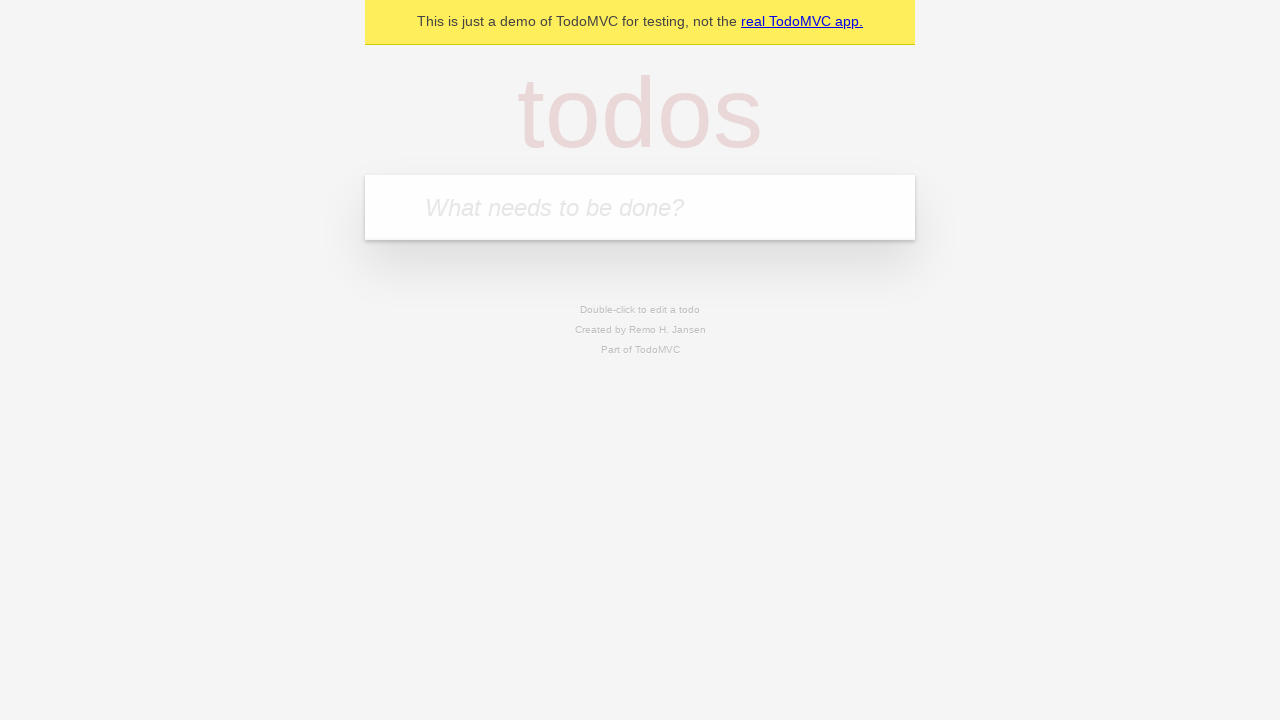

Filled todo input with 'buy some cheese' on internal:attr=[placeholder="What needs to be done?"i]
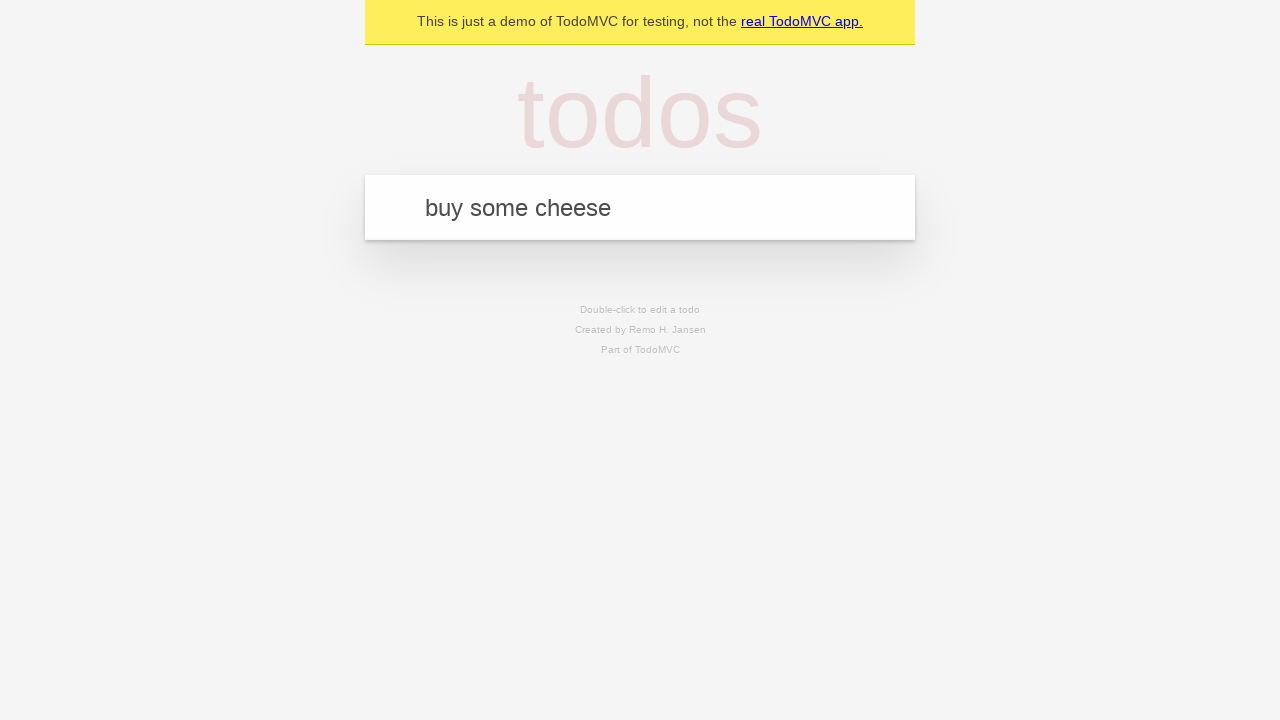

Pressed Enter to create todo 'buy some cheese' on internal:attr=[placeholder="What needs to be done?"i]
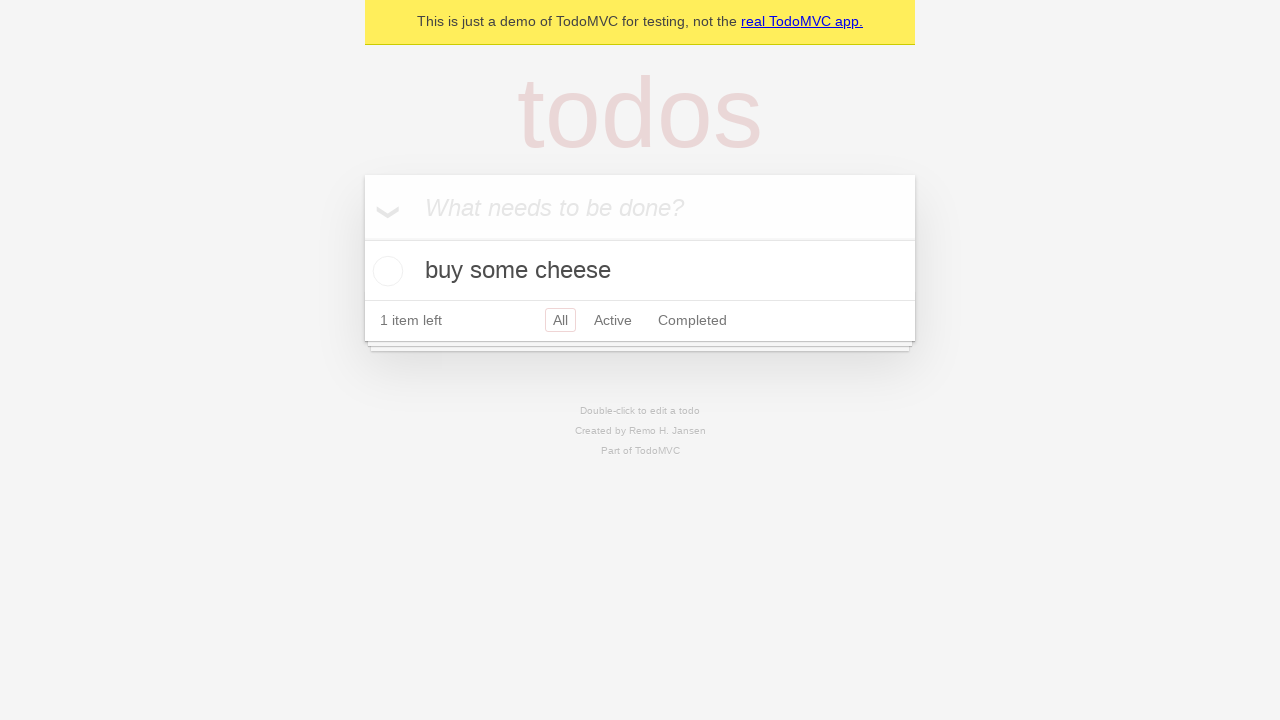

Filled todo input with 'feed the cat' on internal:attr=[placeholder="What needs to be done?"i]
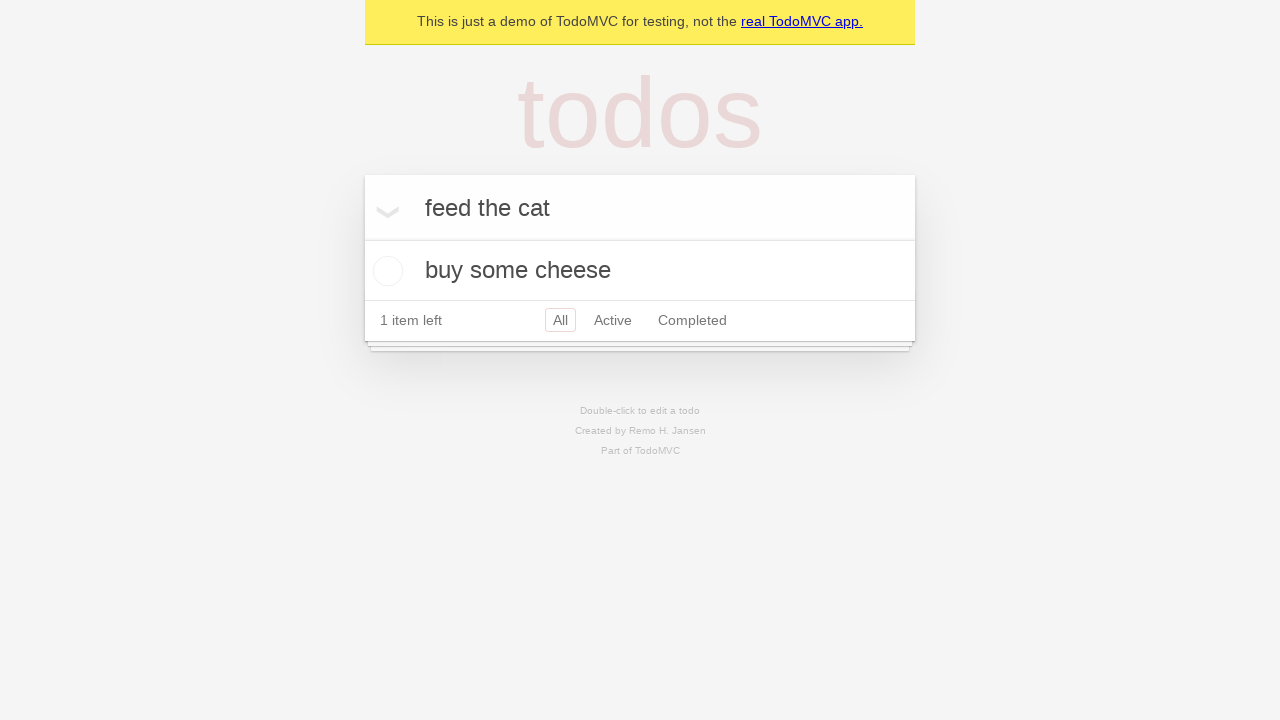

Pressed Enter to create todo 'feed the cat' on internal:attr=[placeholder="What needs to be done?"i]
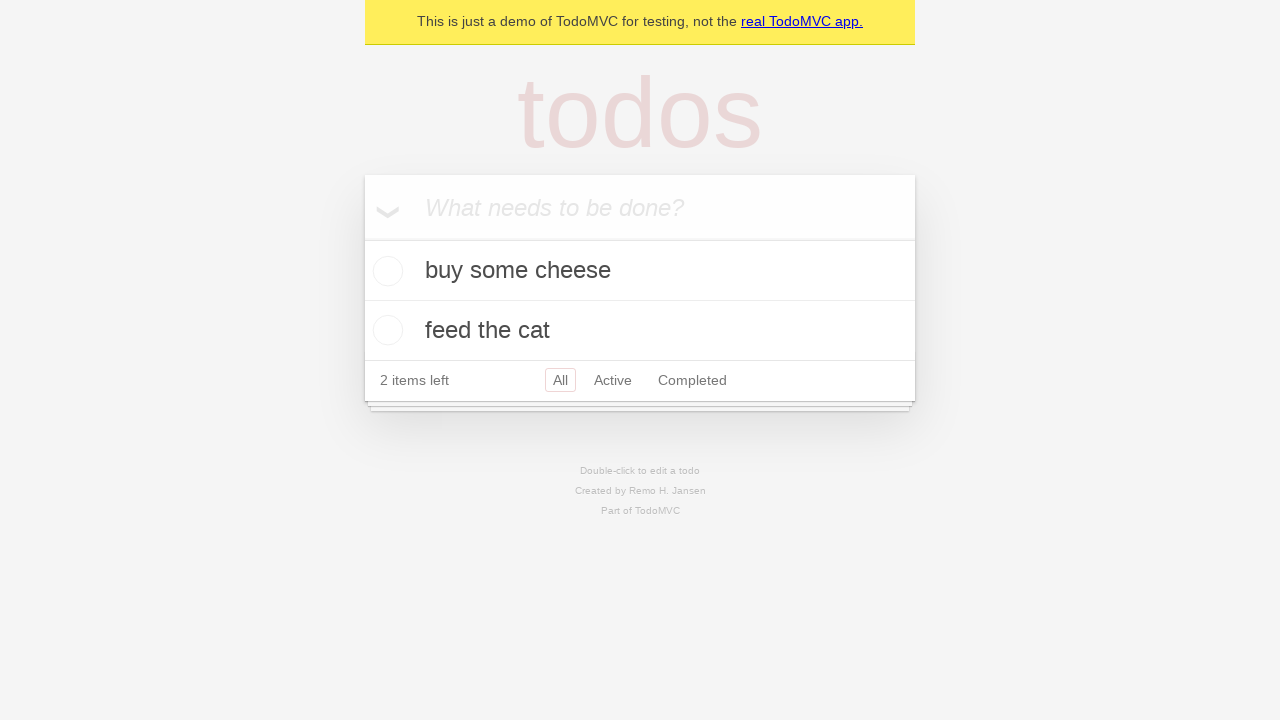

Filled todo input with 'book a doctors appointment' on internal:attr=[placeholder="What needs to be done?"i]
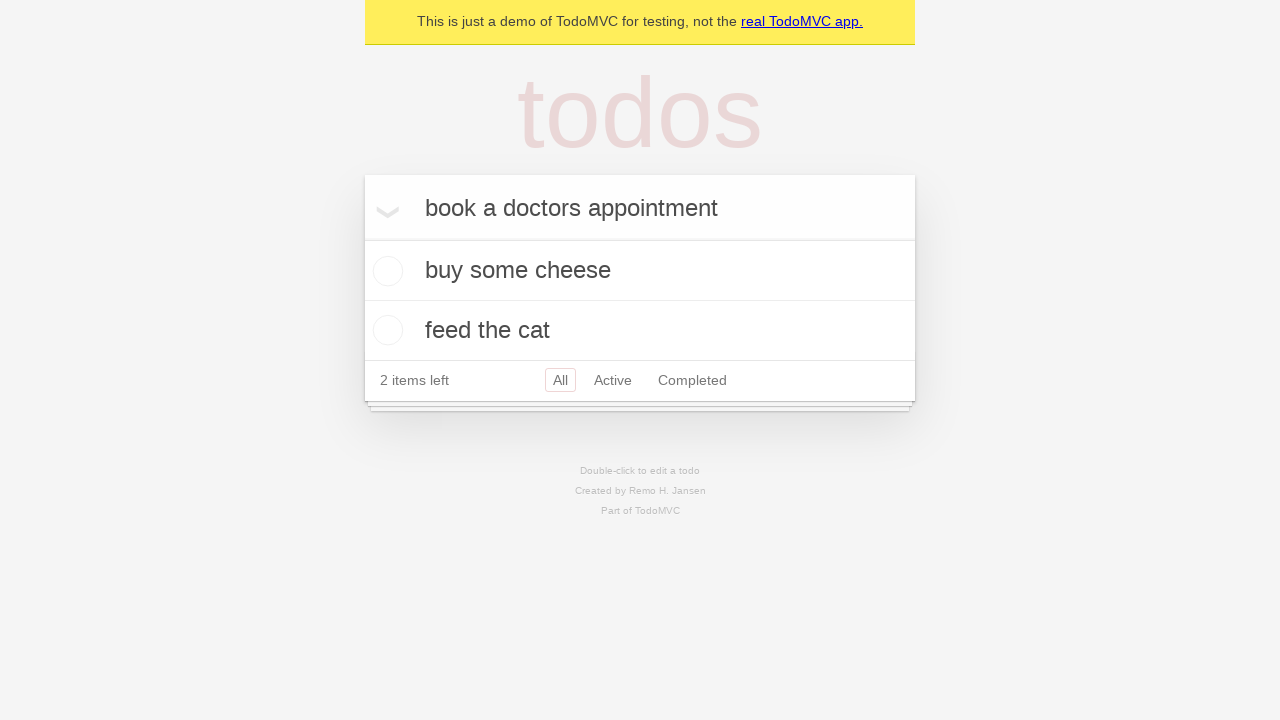

Pressed Enter to create todo 'book a doctors appointment' on internal:attr=[placeholder="What needs to be done?"i]
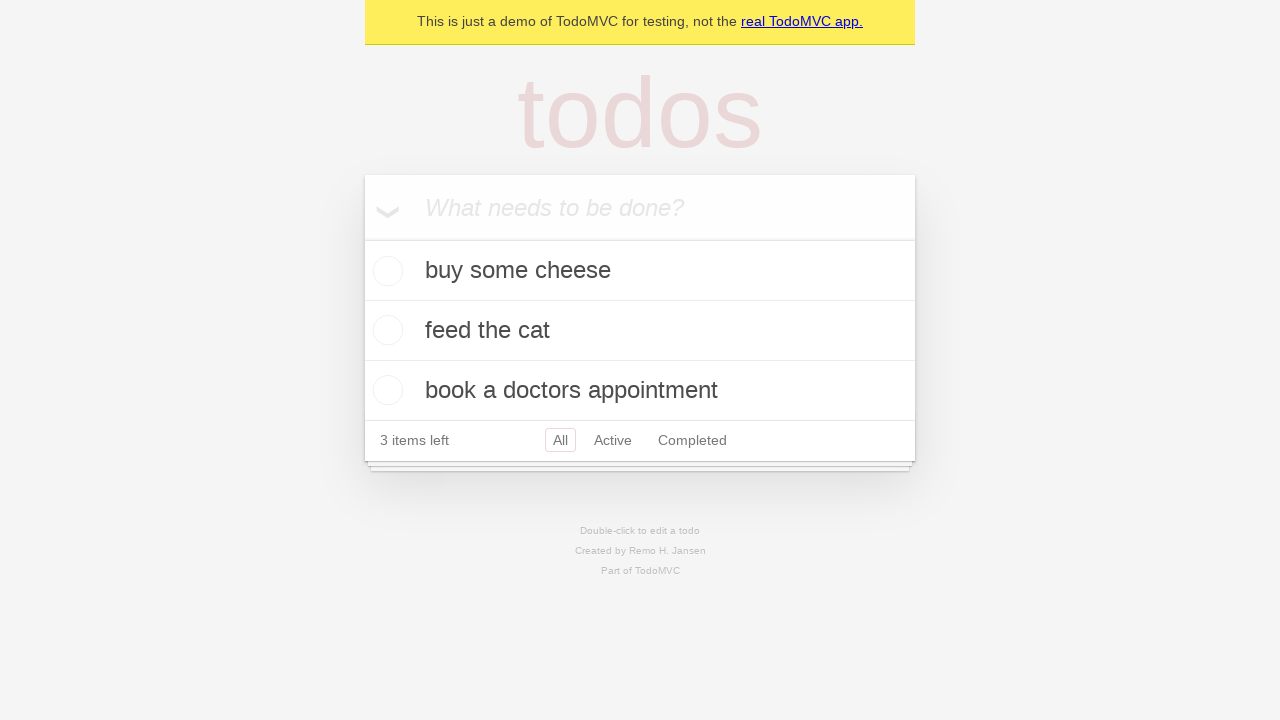

Double-clicked second todo item to enter edit mode at (640, 331) on internal:testid=[data-testid="todo-item"s] >> nth=1
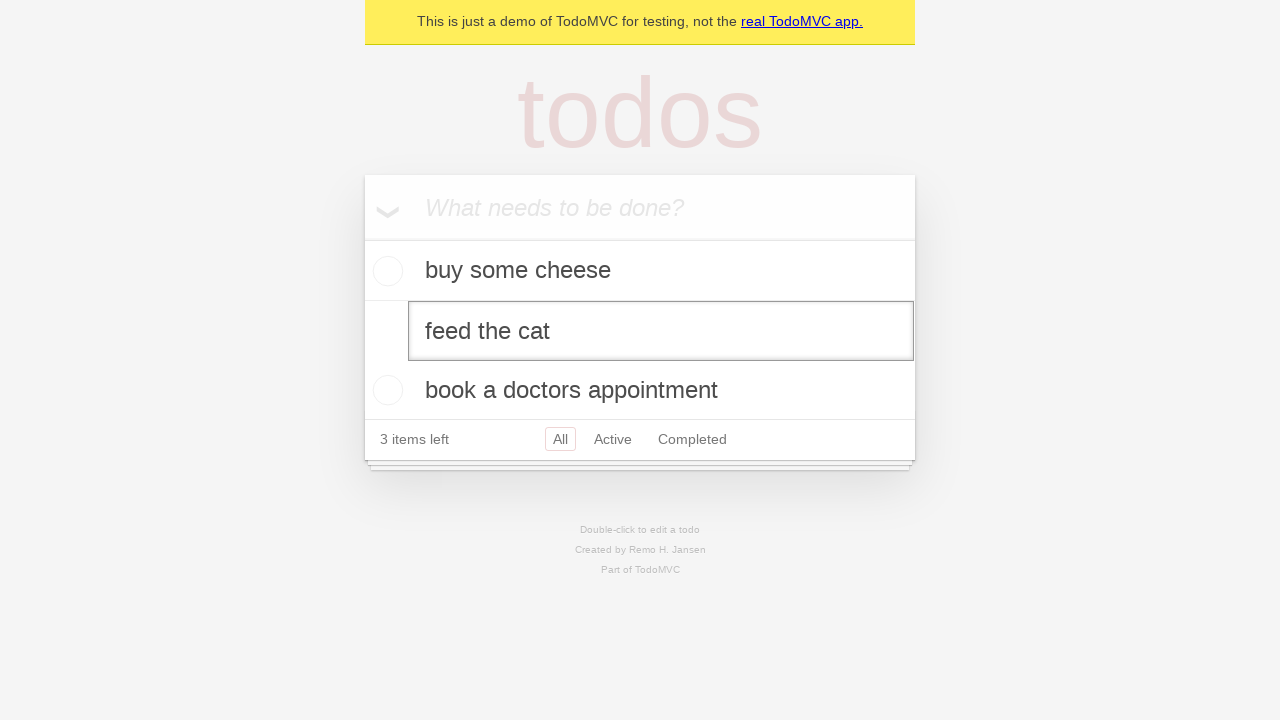

Filled edit field with text containing leading and trailing whitespace on internal:testid=[data-testid="todo-item"s] >> nth=1 >> internal:role=textbox[nam
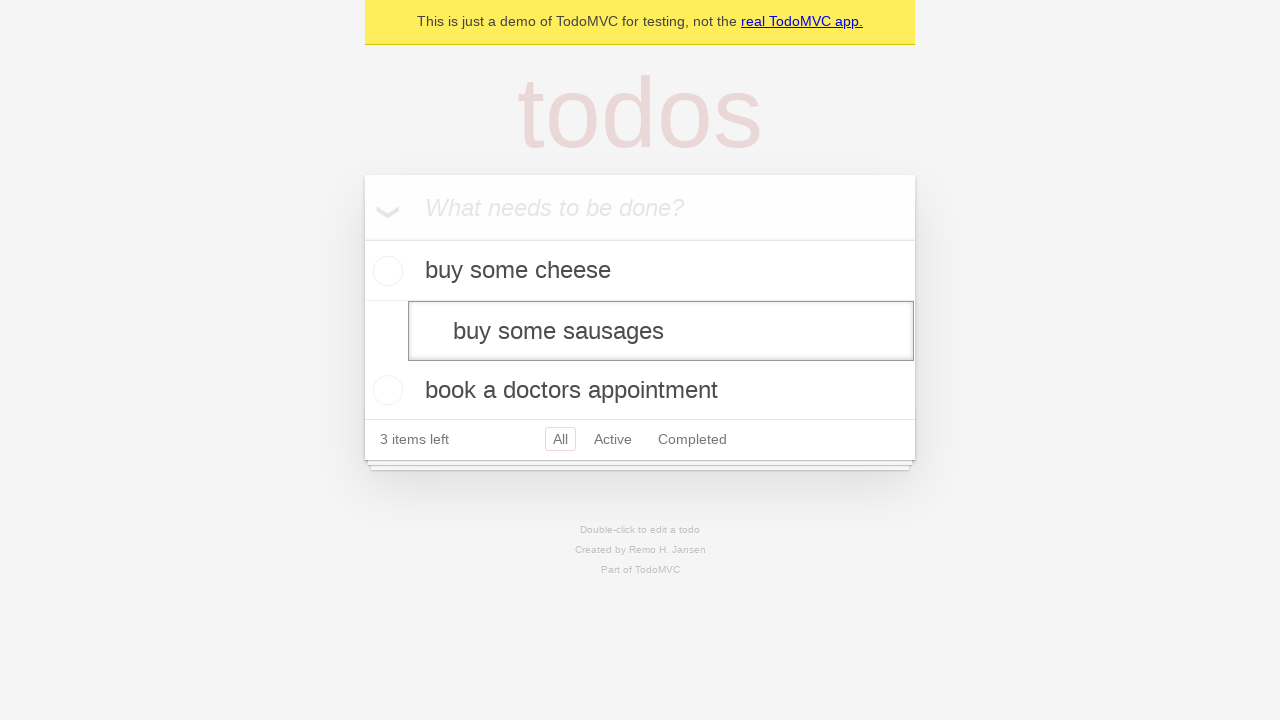

Pressed Enter to confirm edited todo - text should be trimmed on internal:testid=[data-testid="todo-item"s] >> nth=1 >> internal:role=textbox[nam
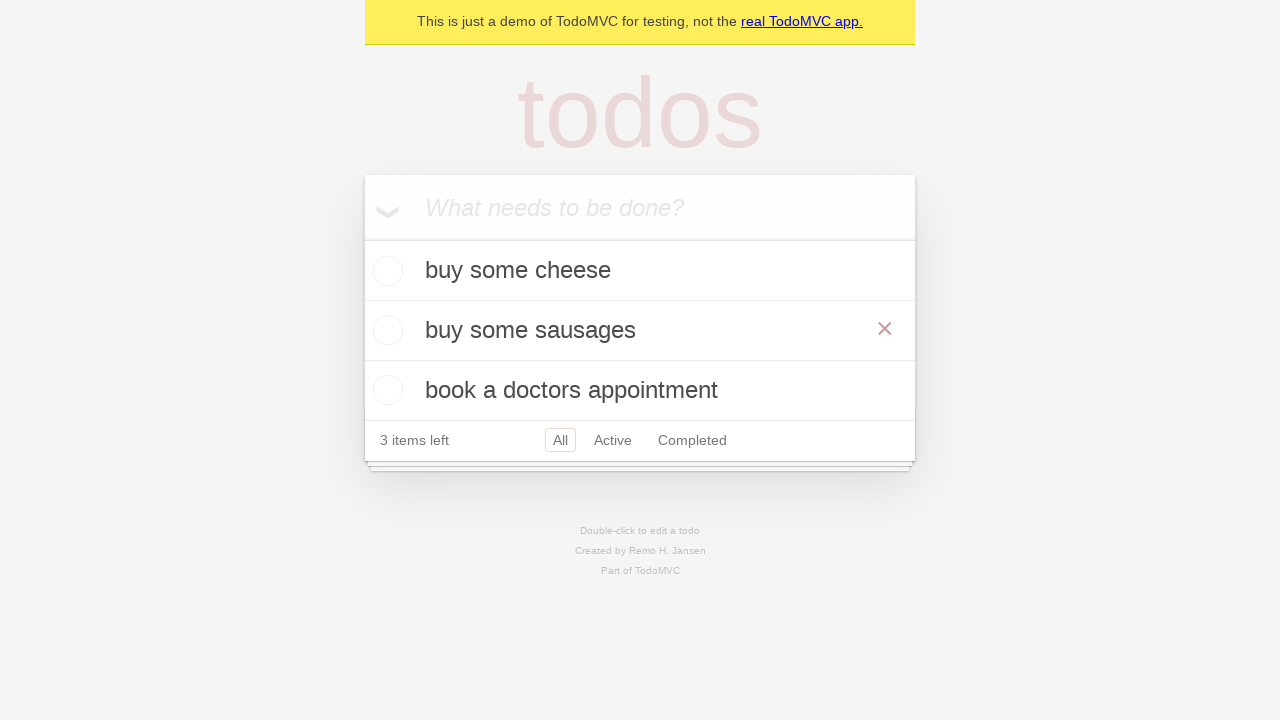

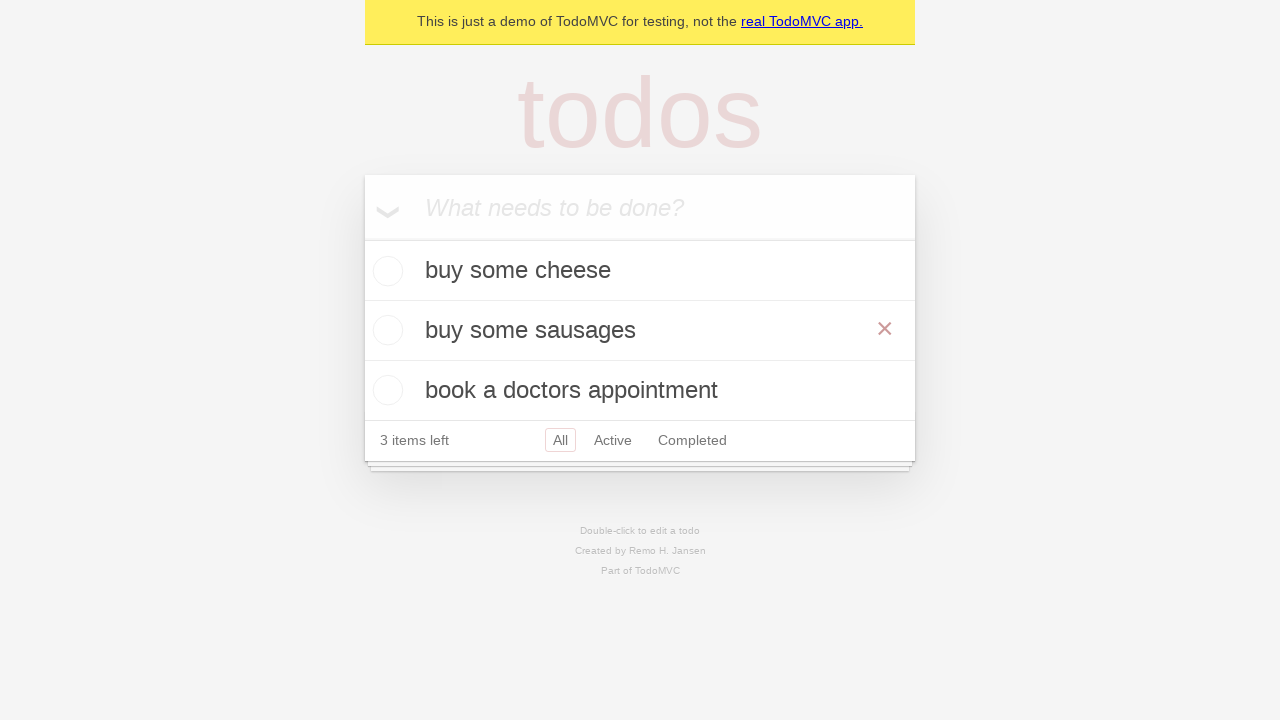